Tests checkbox functionality by clicking on two checkboxes and verifying their selection states, demonstrating how to interact with and check the status of checkbox elements.

Starting URL: https://practice.cydeo.com/checkboxes

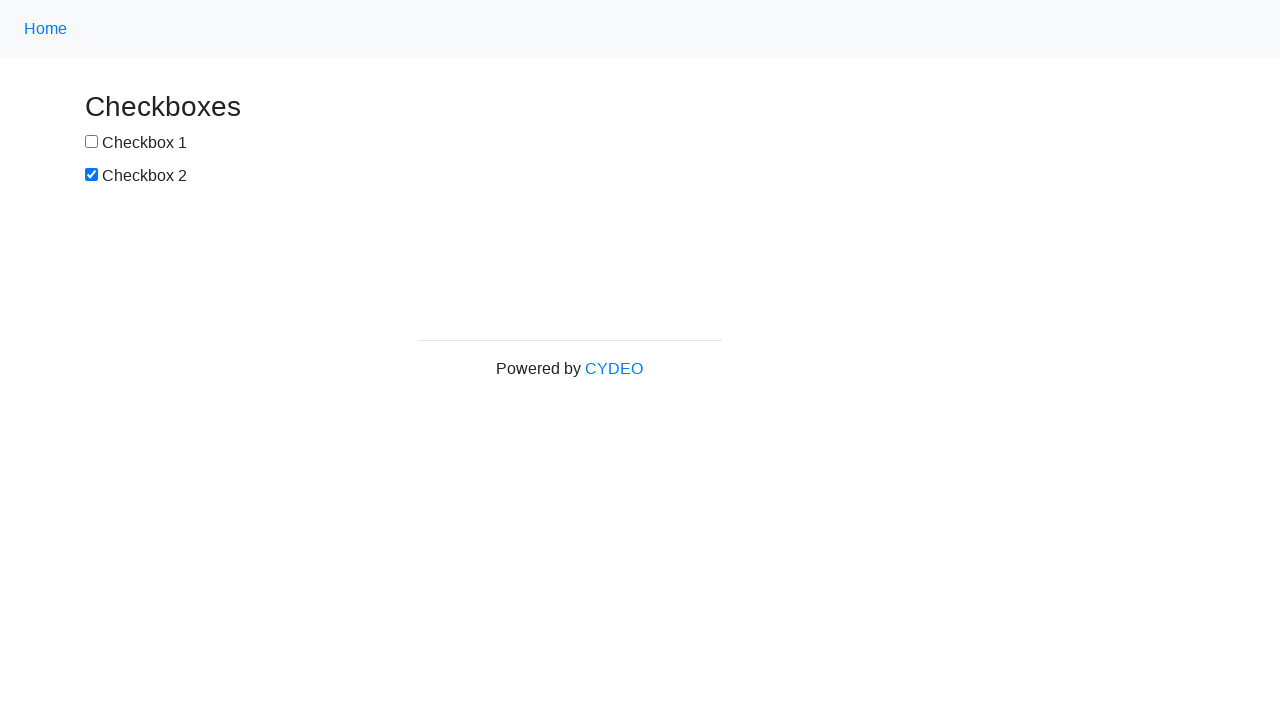

Clicked checkbox 1 (box1) at (92, 142) on #box1
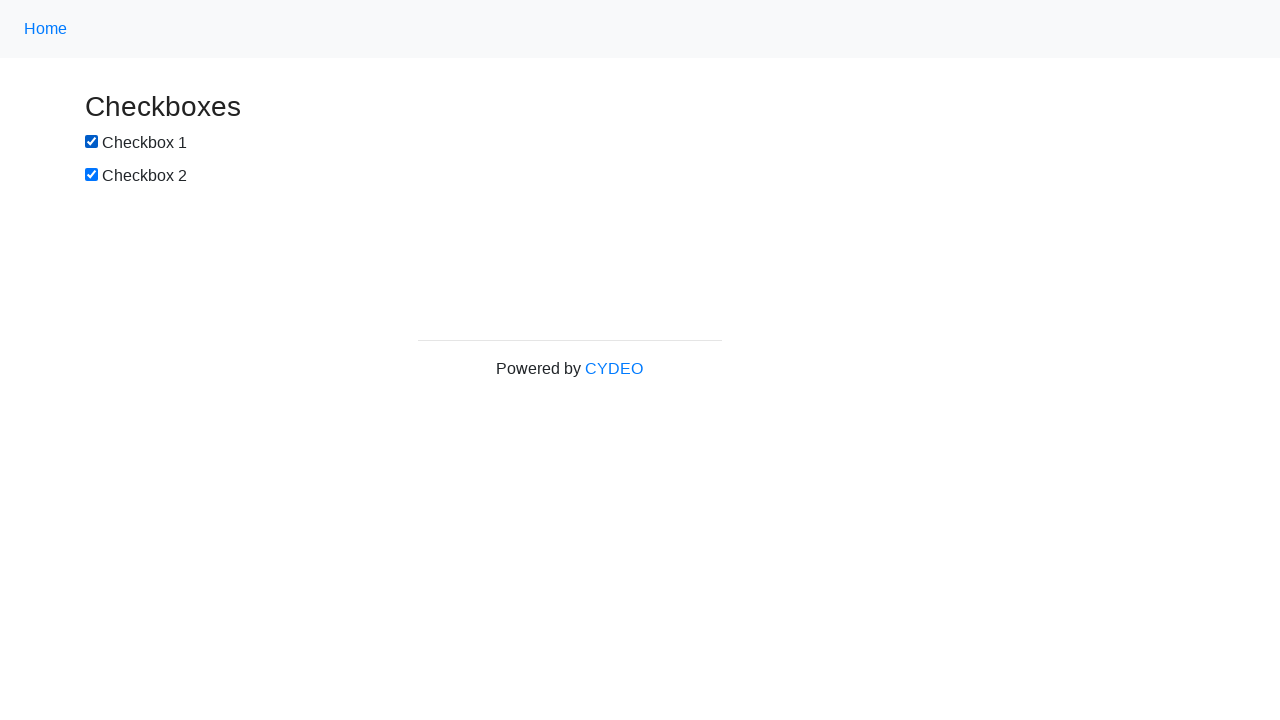

Clicked checkbox 2 (box2) at (92, 175) on #box2
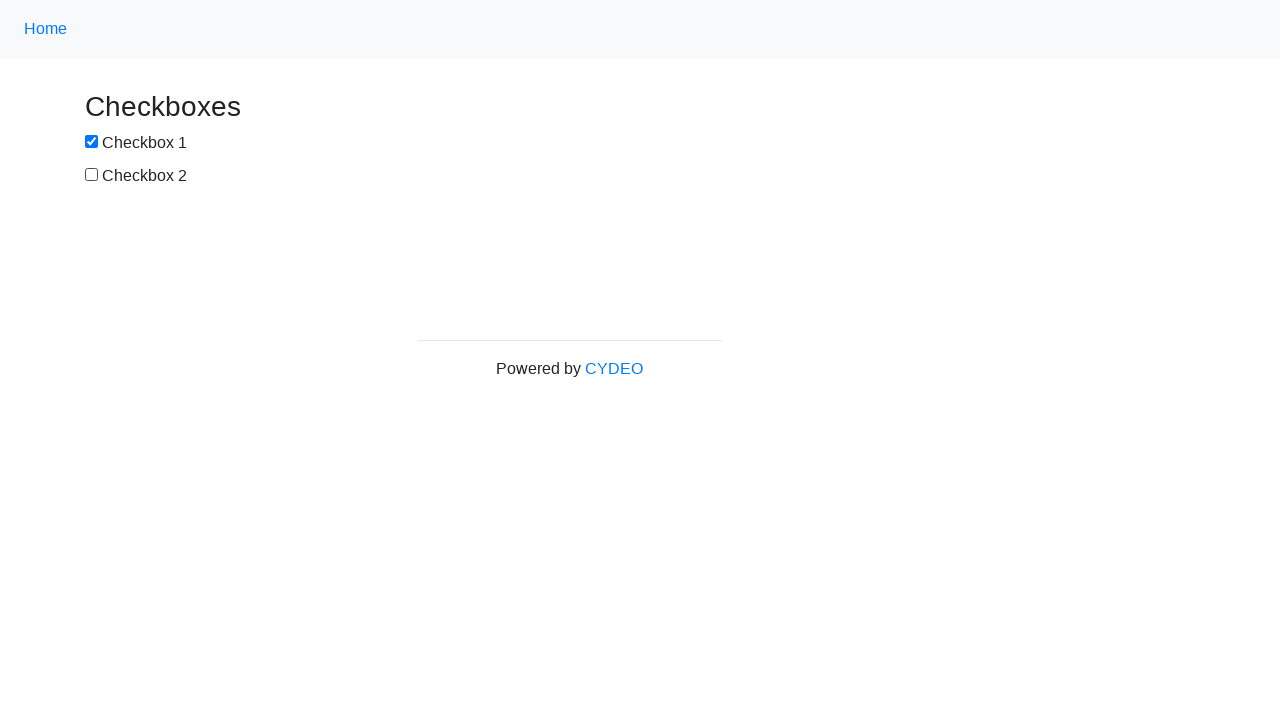

Verified checkbox 1 is already checked
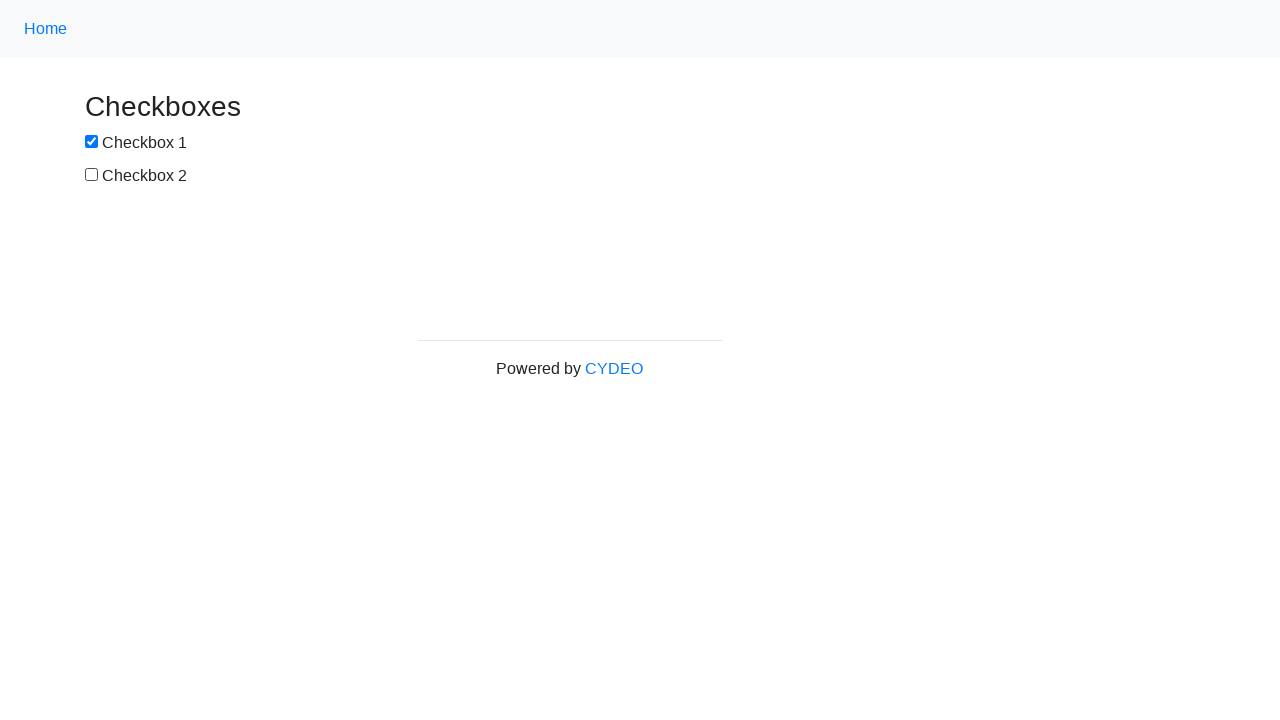

Waited 500ms to verify final checkbox states
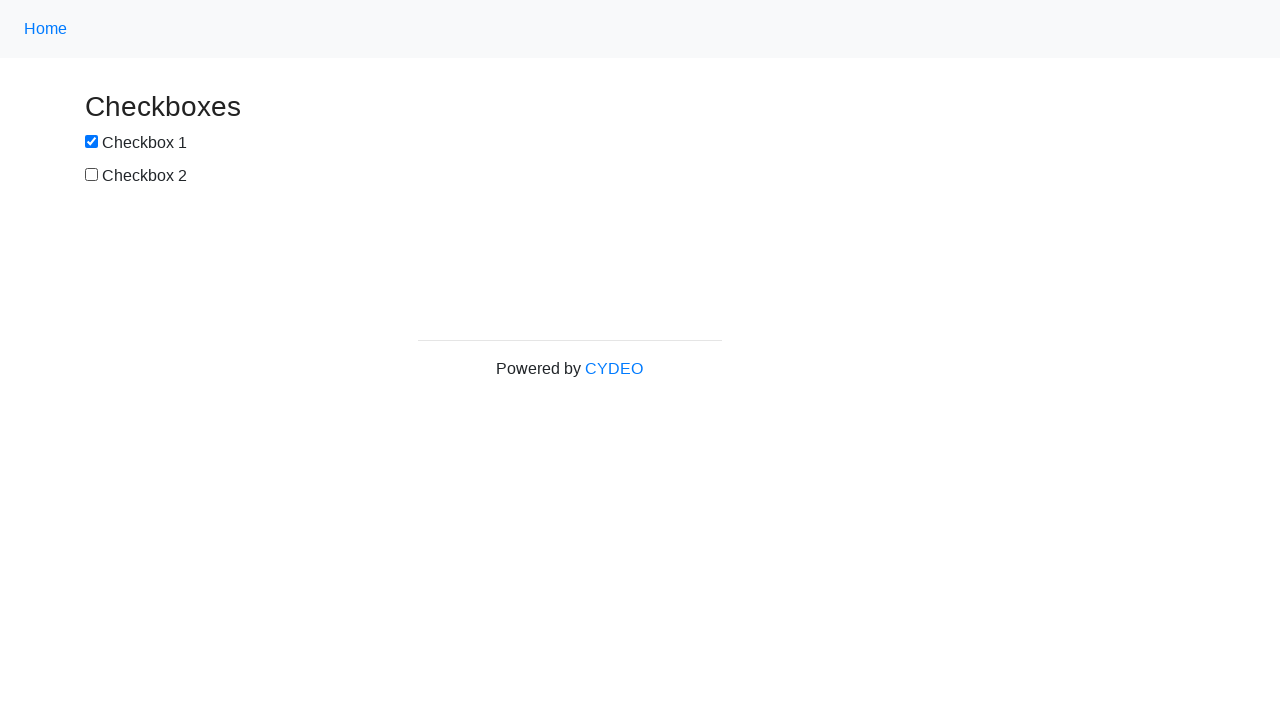

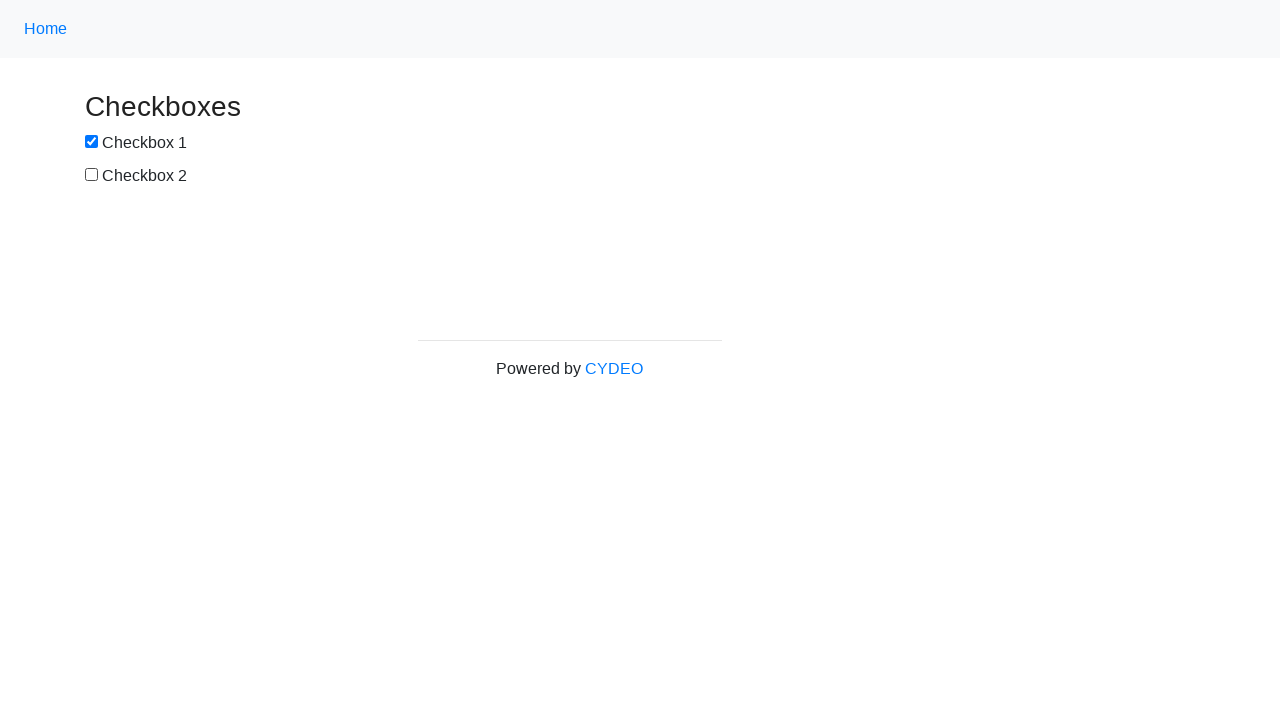